Tests navigation from the home page to the About Us page by clicking the about link

Starting URL: https://v1.training-support.net/

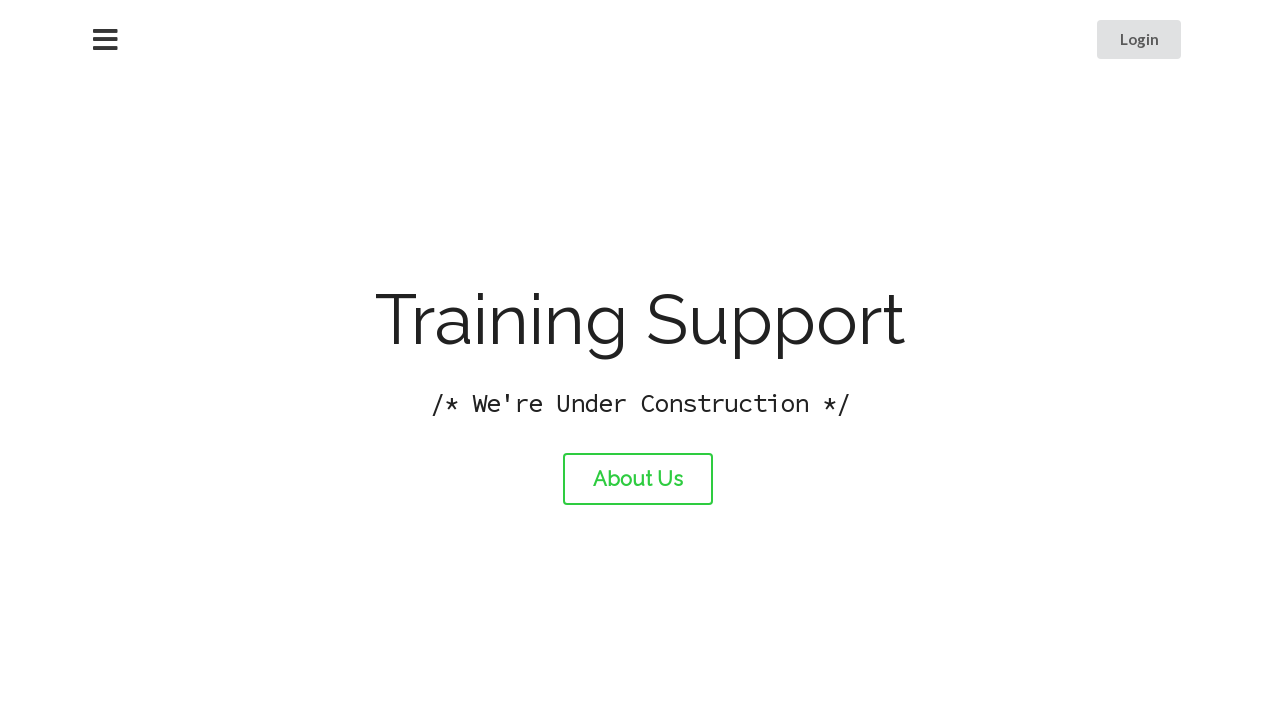

Verified home page title is 'Training Support'
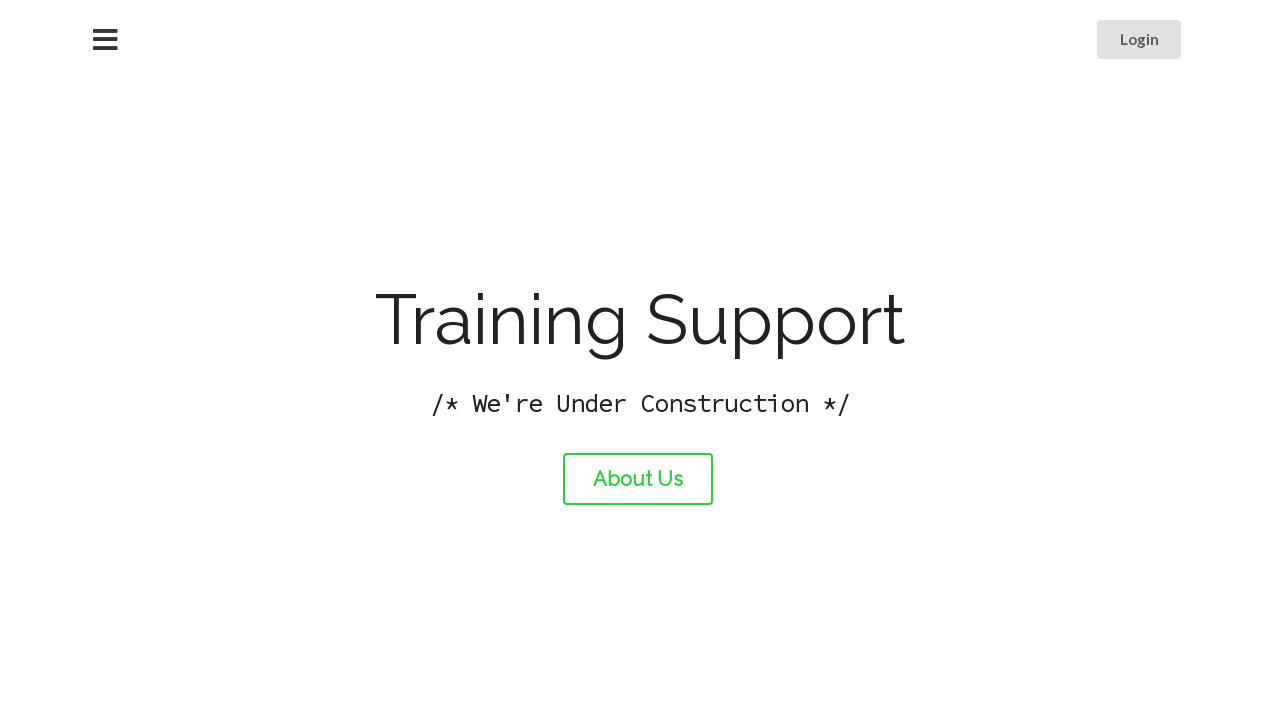

Clicked About Us link to navigate to About Us page at (638, 479) on #about-link
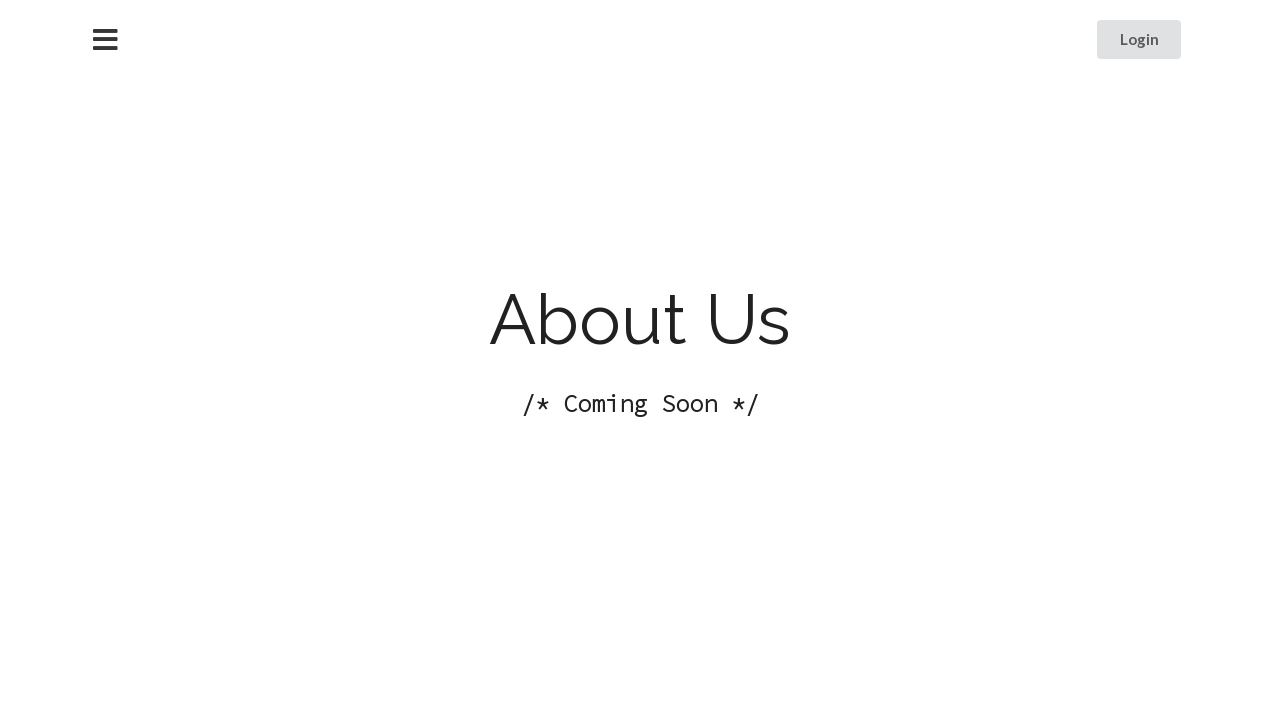

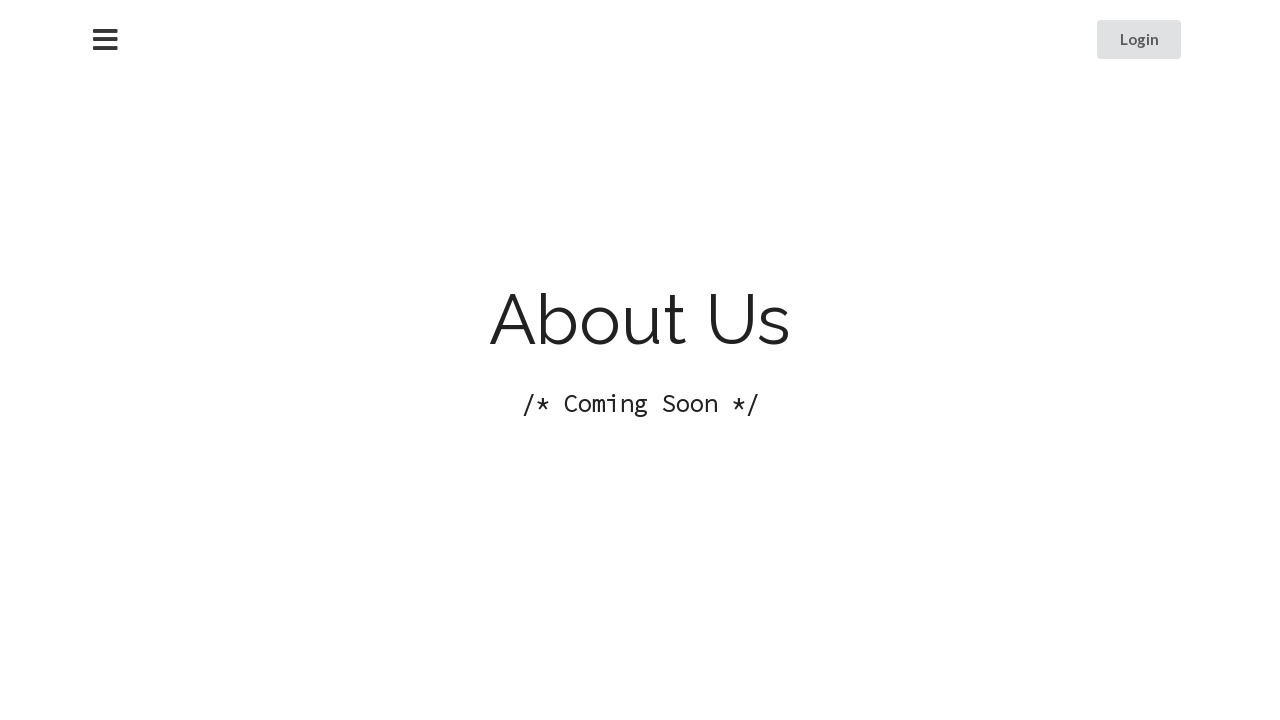